Tests multi-selection dropdown functionality by selecting multiple options using keyboard control

Starting URL: https://omayo.blogspot.com/

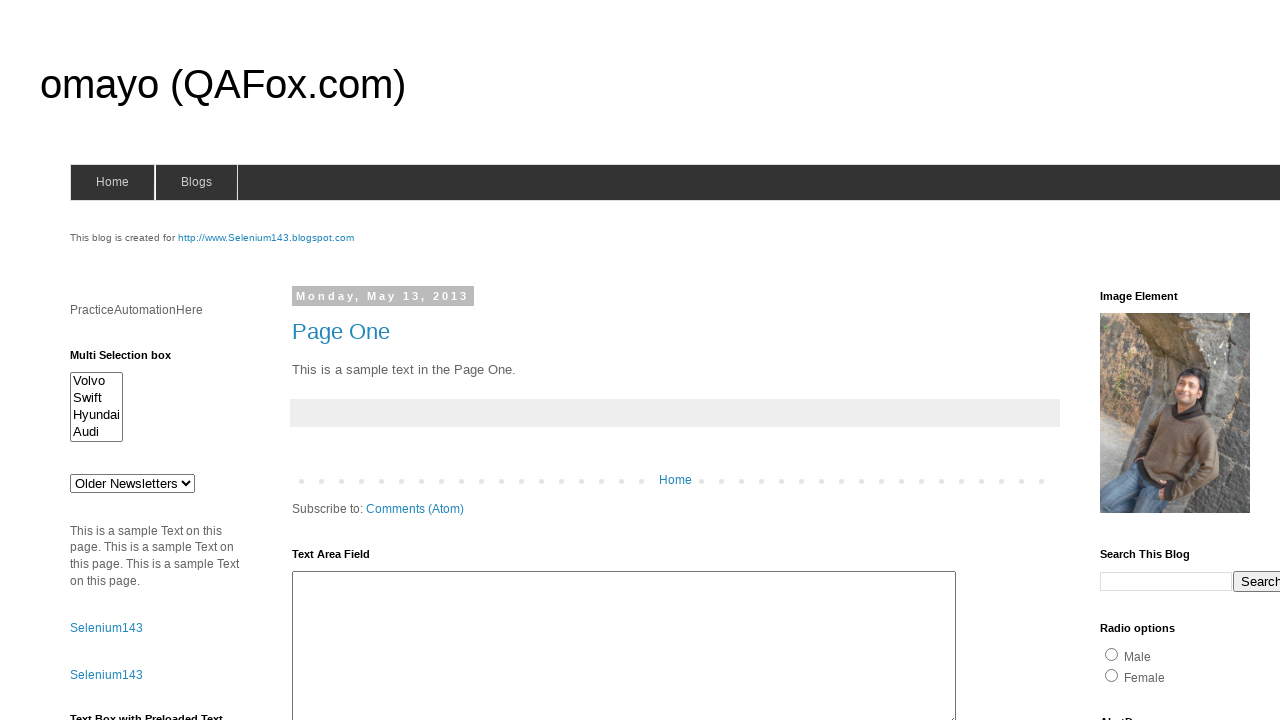

Located multi-select dropdown element with id 'multiselect1'
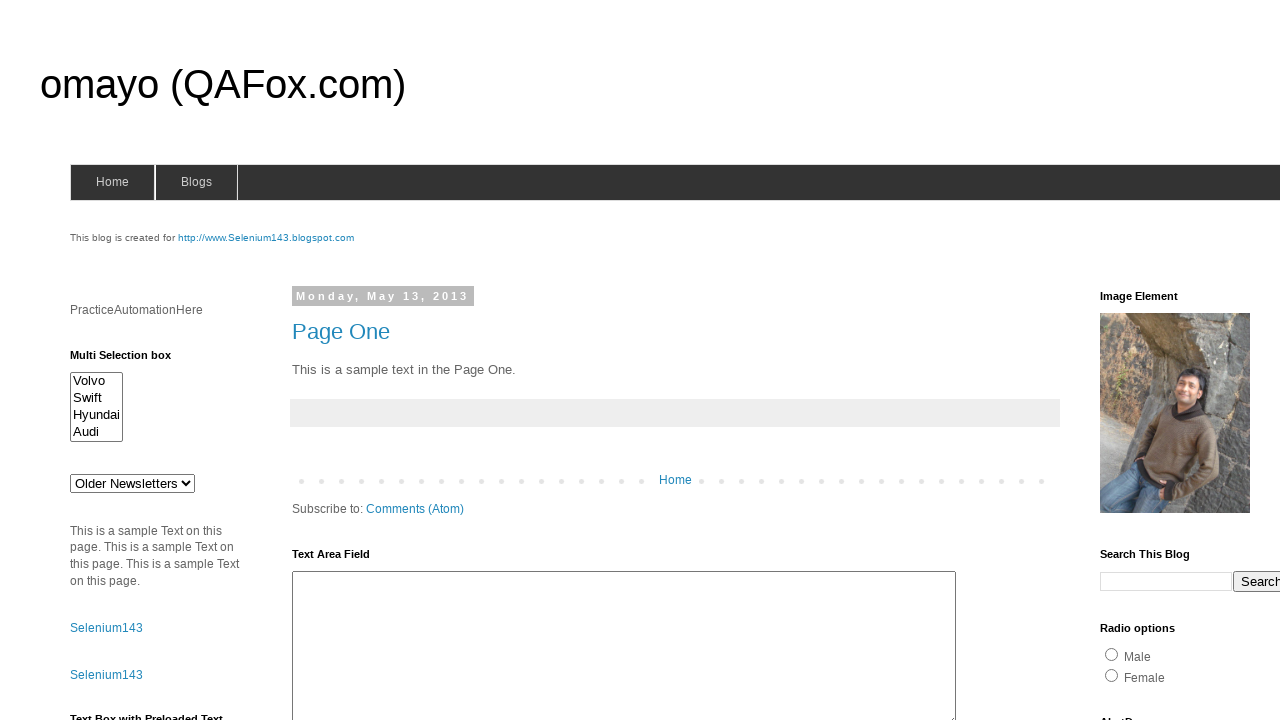

Retrieved all option elements from the multi-select dropdown
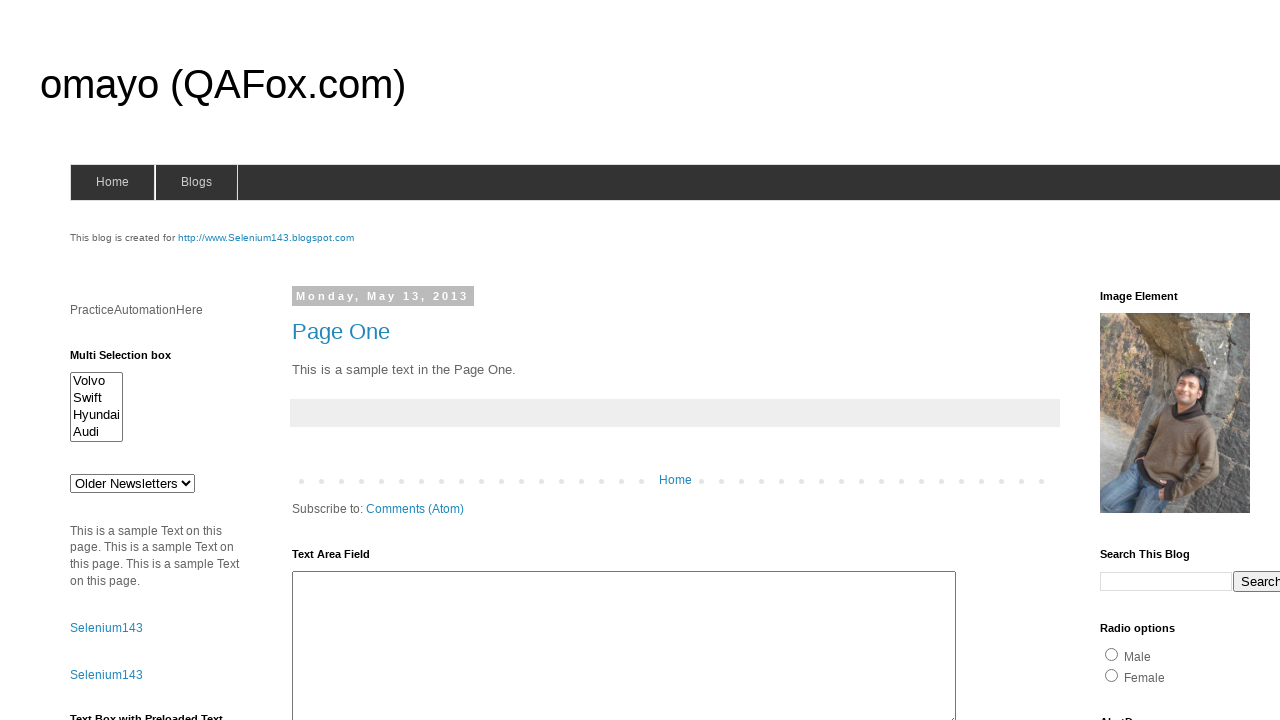

Printed option text: Volvo
  
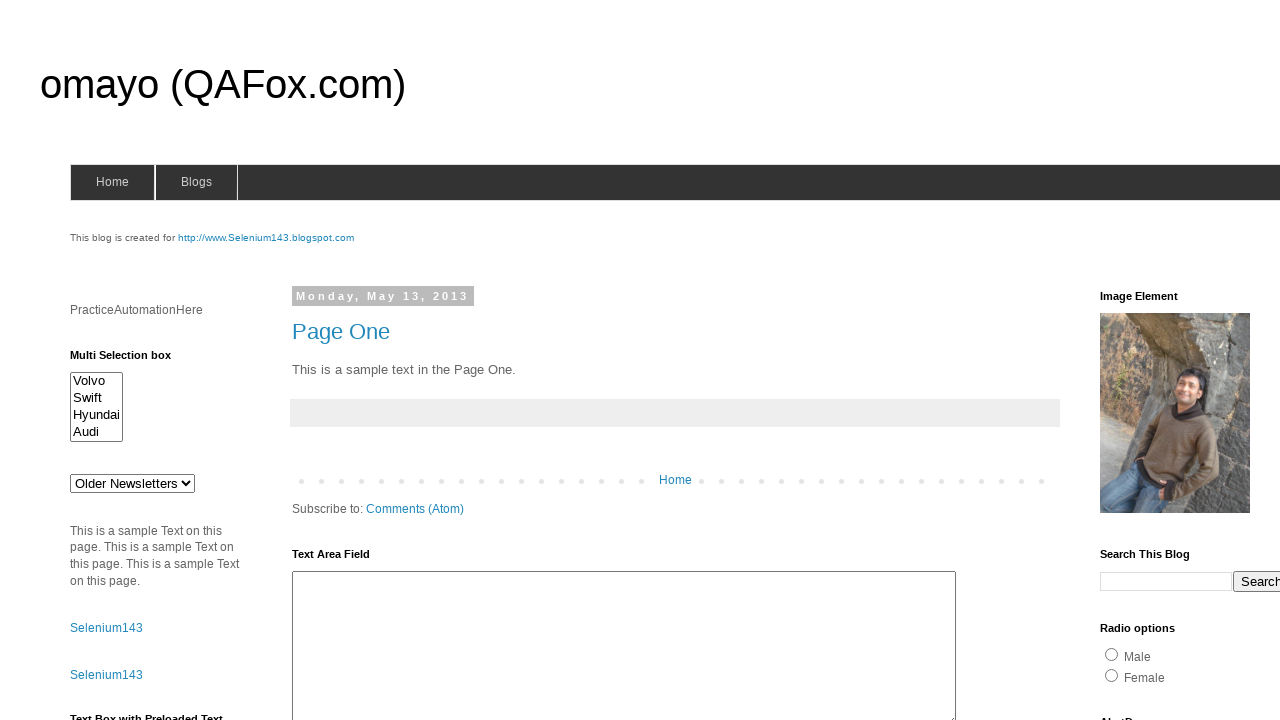

Printed option text: Swift
  
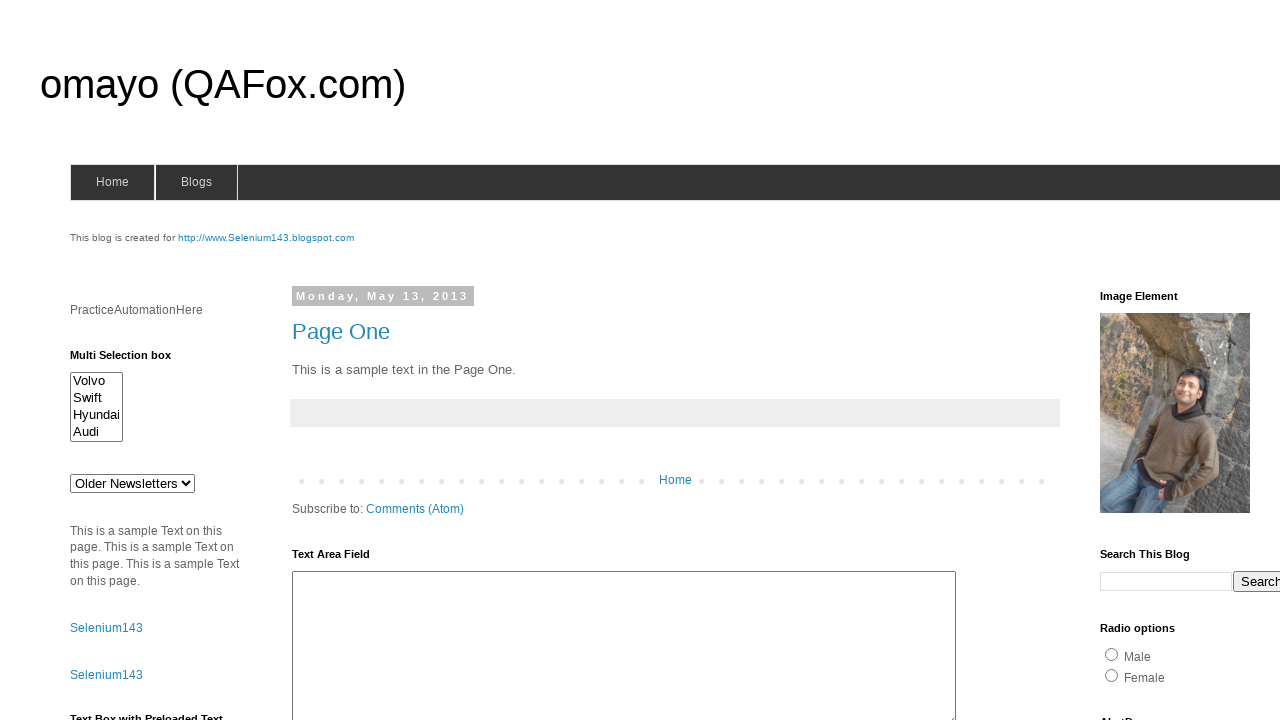

Printed option text: Hyundai
  
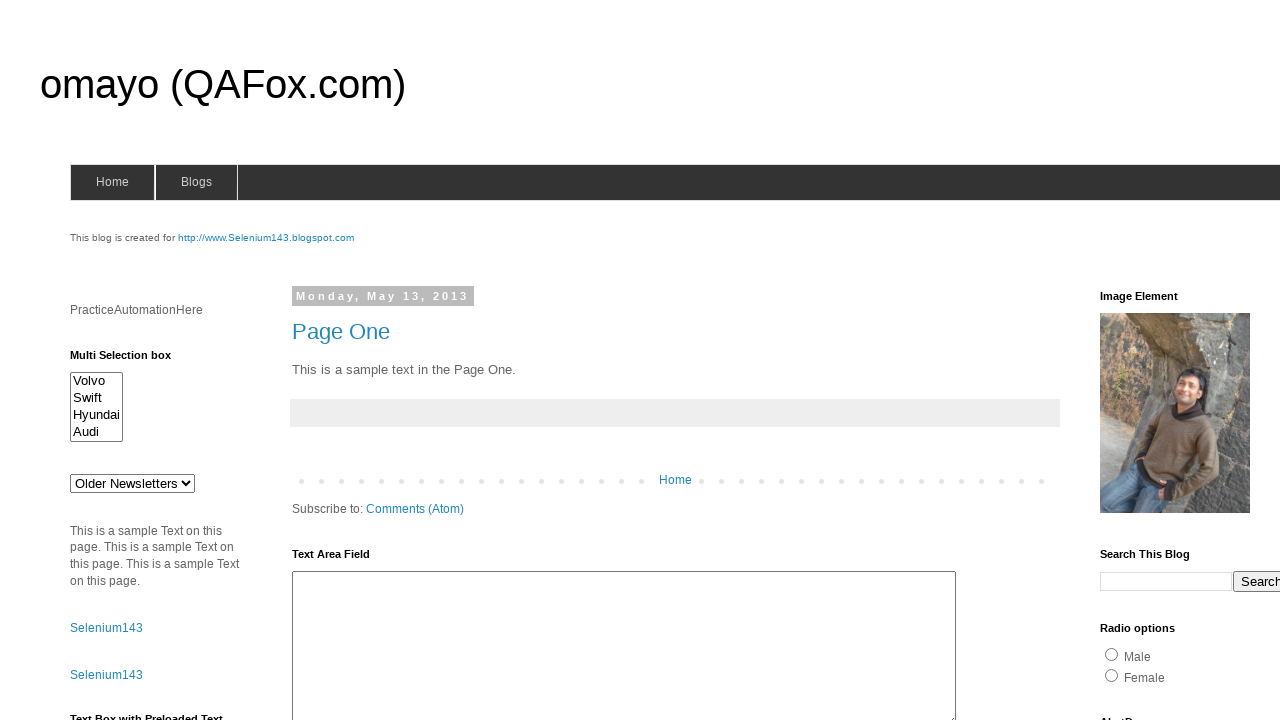

Printed option text: Audi

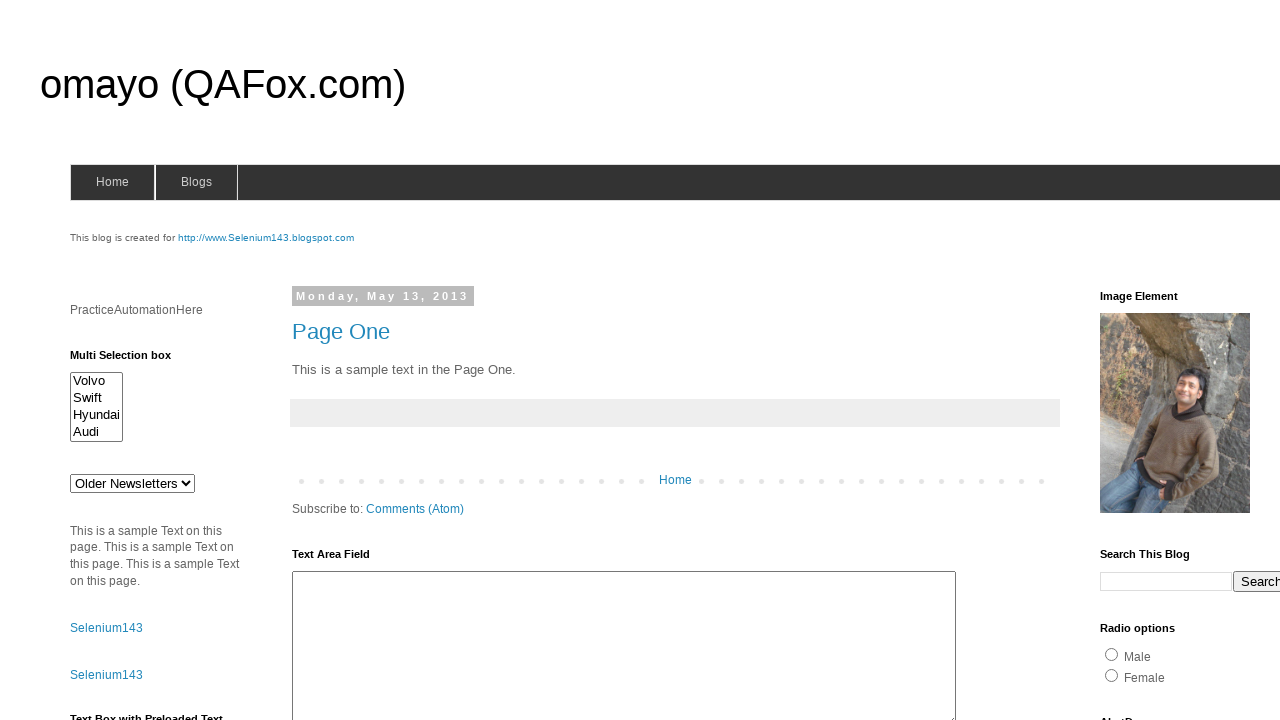

Selected first option 'volvox' in the multi-select dropdown on select#multiselect1
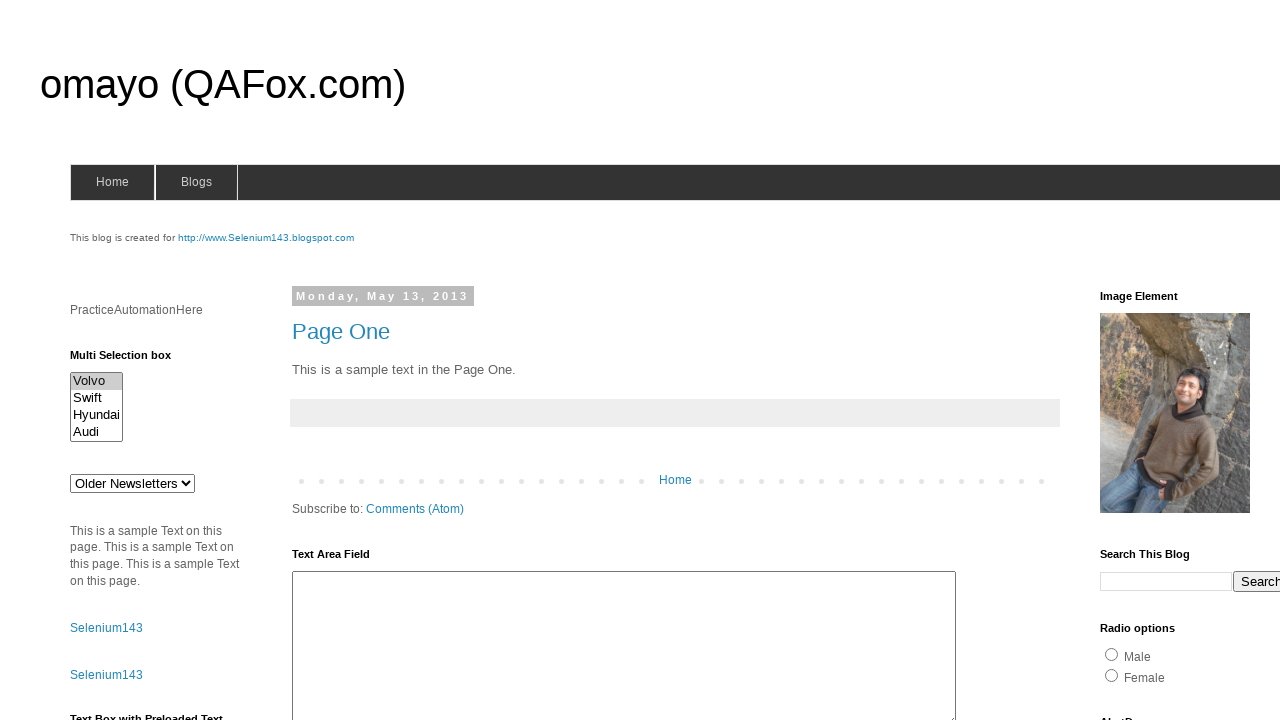

Pressed and held Control key for multi-selection
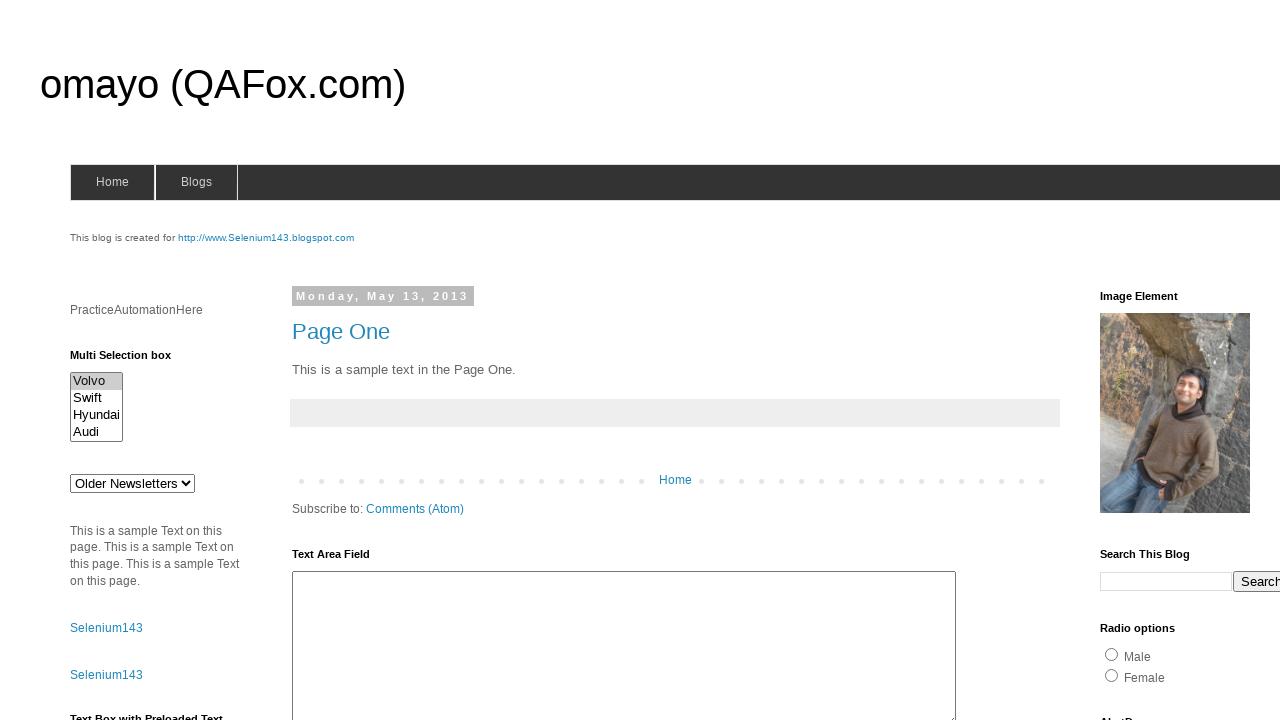

Selected additional option 'swiftx' while holding Control key on select#multiselect1
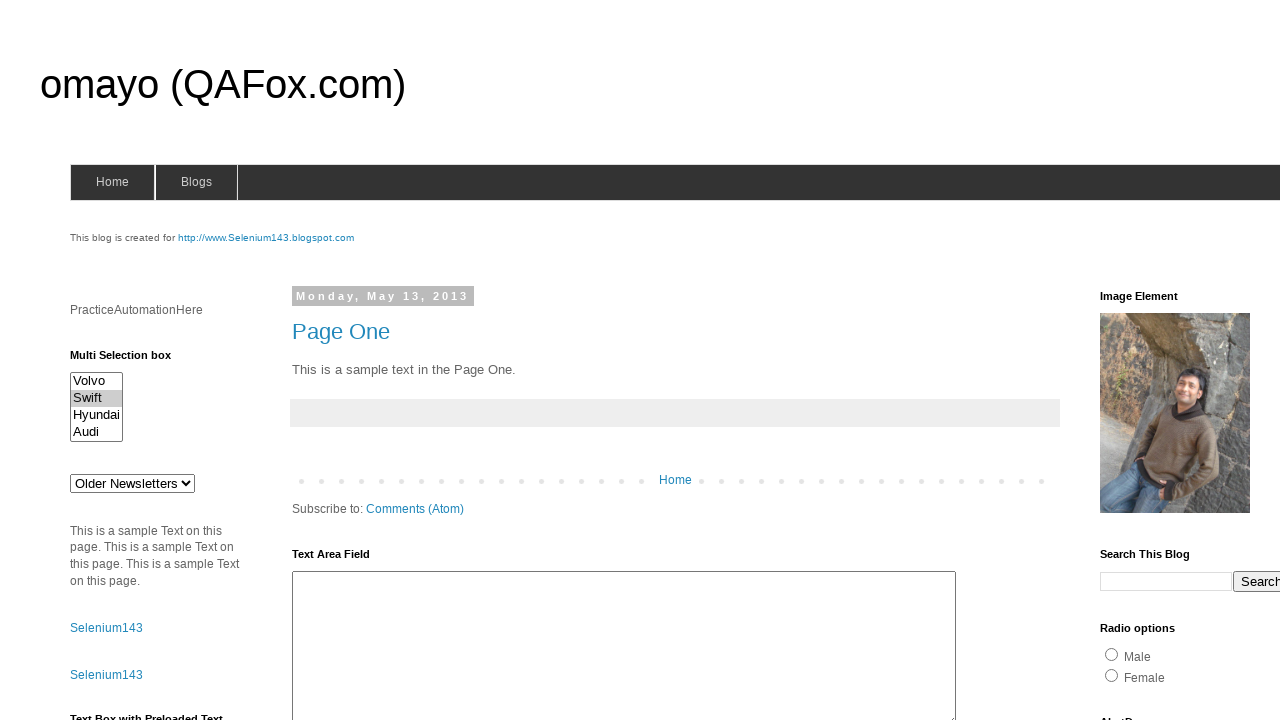

Released Control key after multi-selection
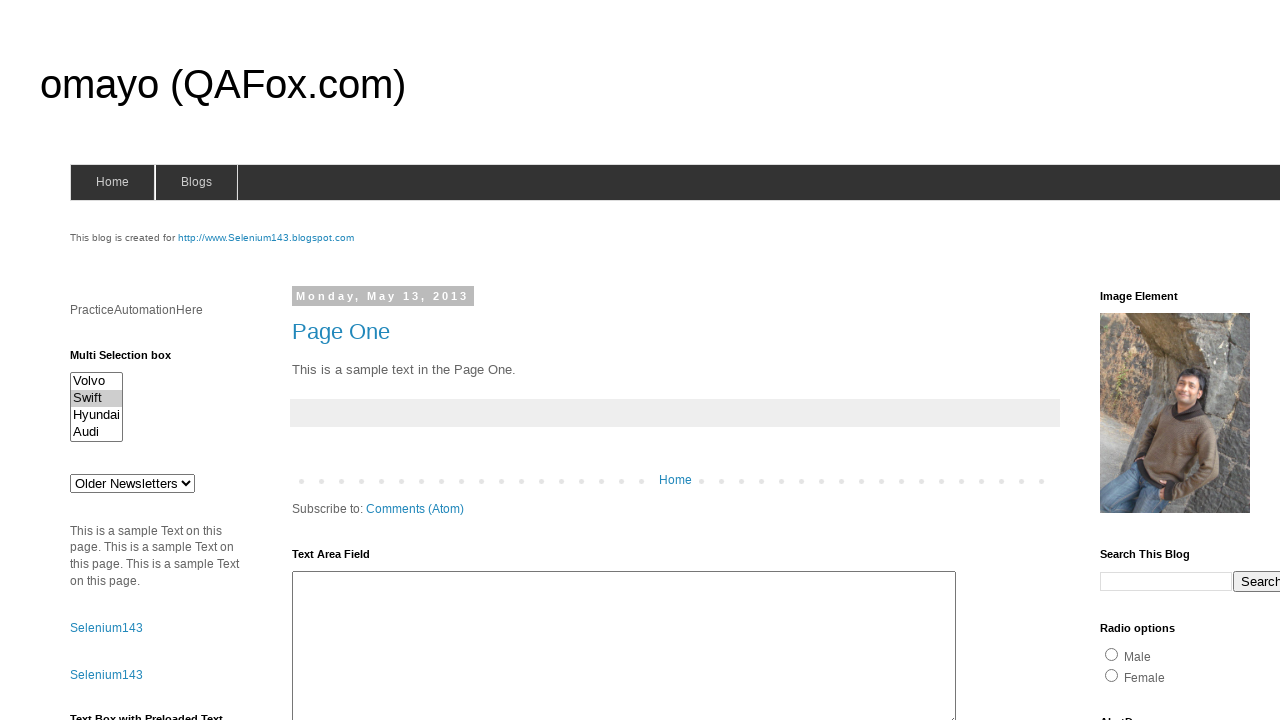

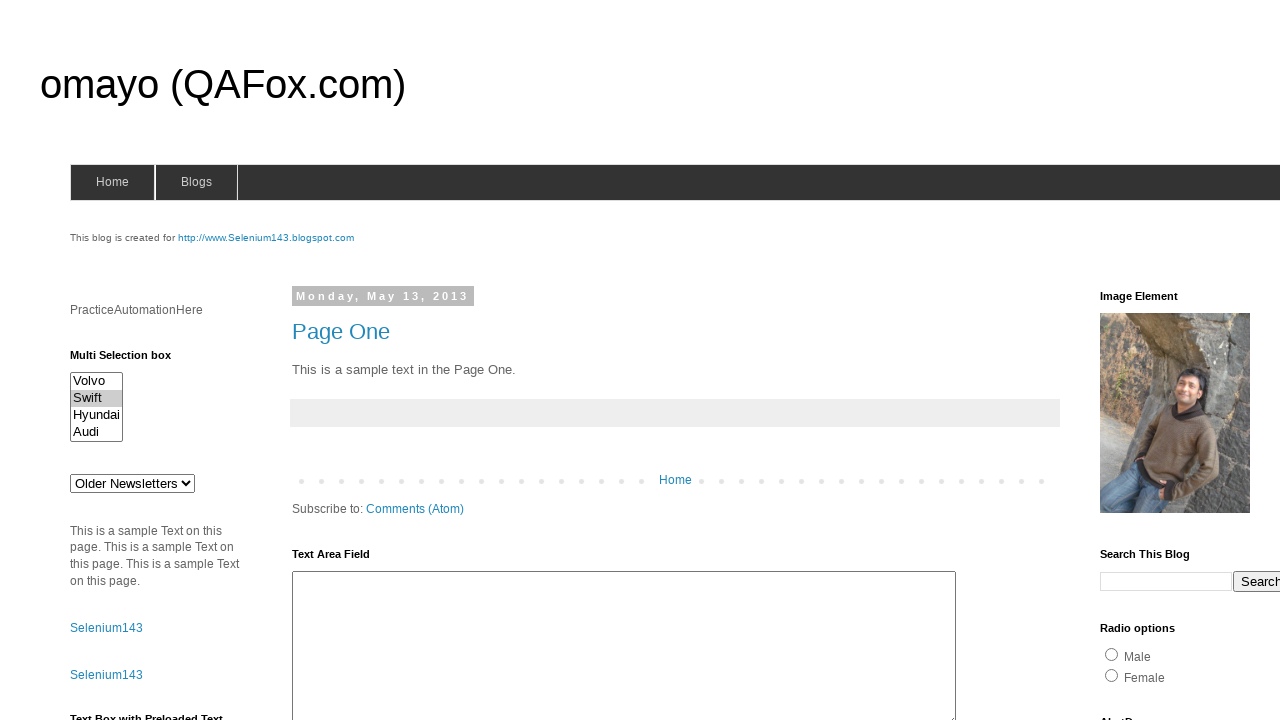